Opens multiple windows by clicking links and switches between them to retrieve text content

Starting URL: https://the-internet.herokuapp.com/windows

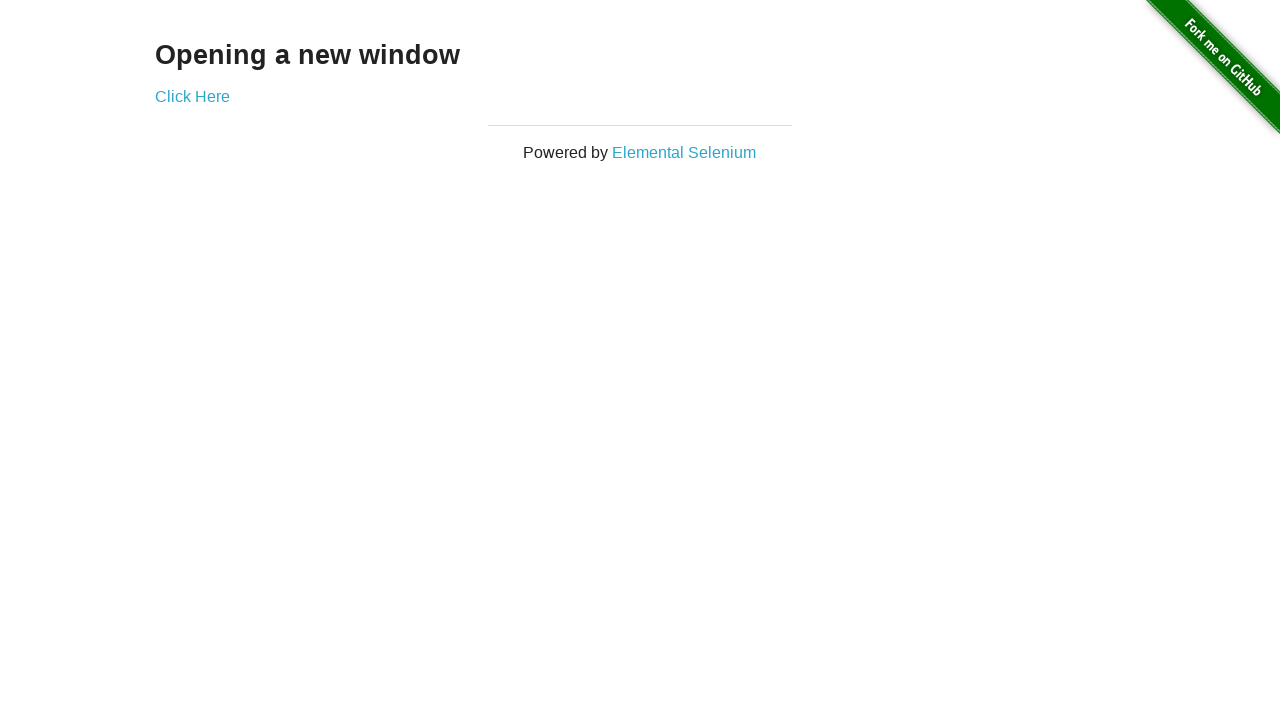

Clicked 'Click Here' link to open new window at (192, 96) on xpath=//a[text()='Click Here']
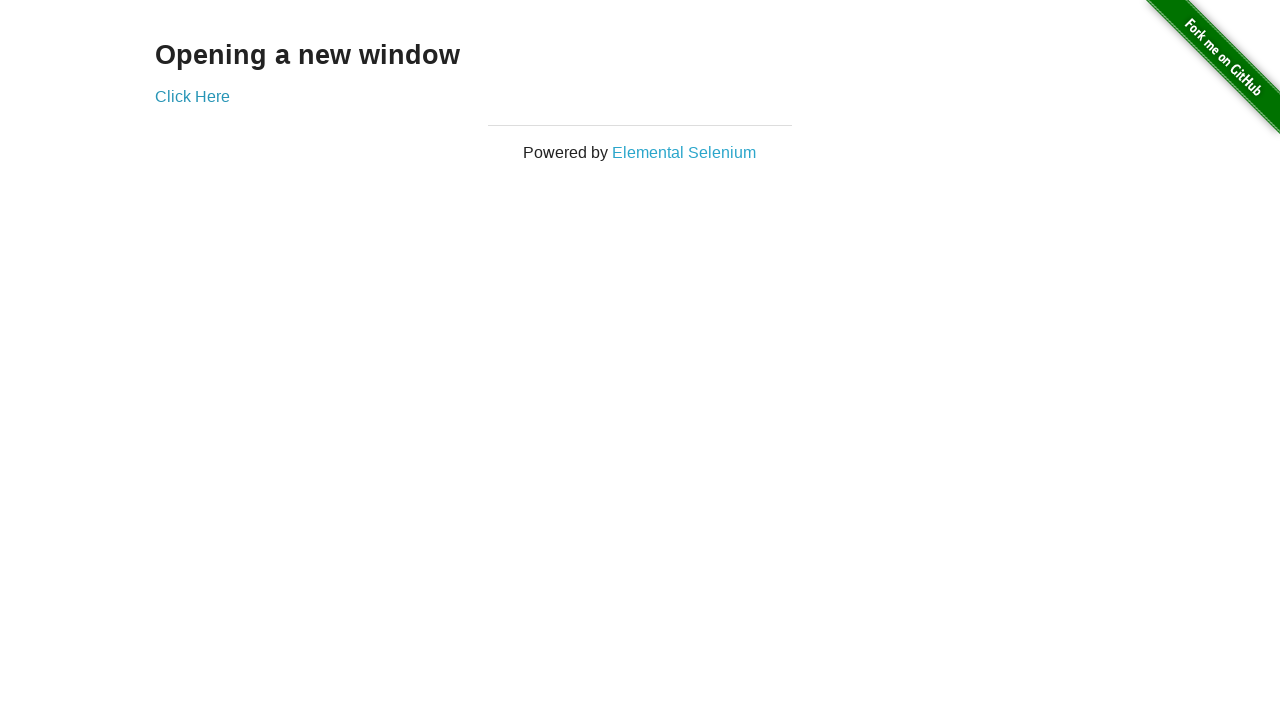

Retrieved text content from new window
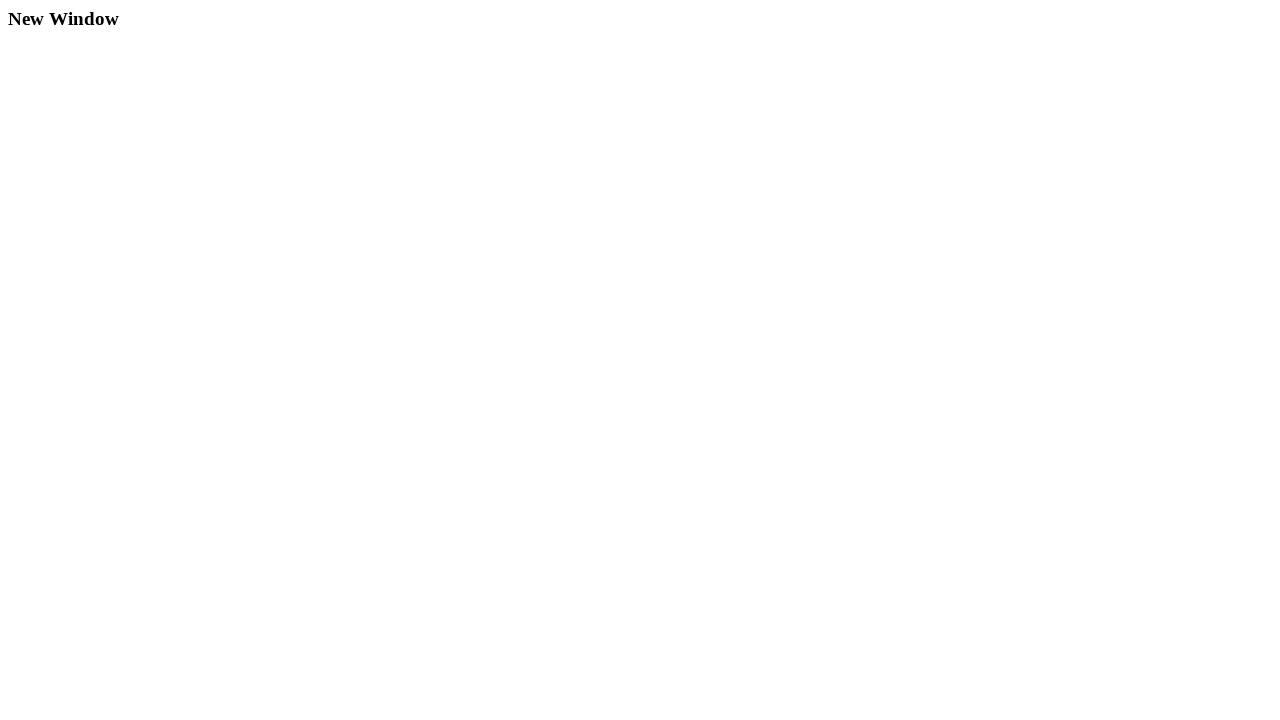

Clicked 'Elemental Selenium' link to open second new window at (684, 152) on xpath=//a[text()='Elemental Selenium']
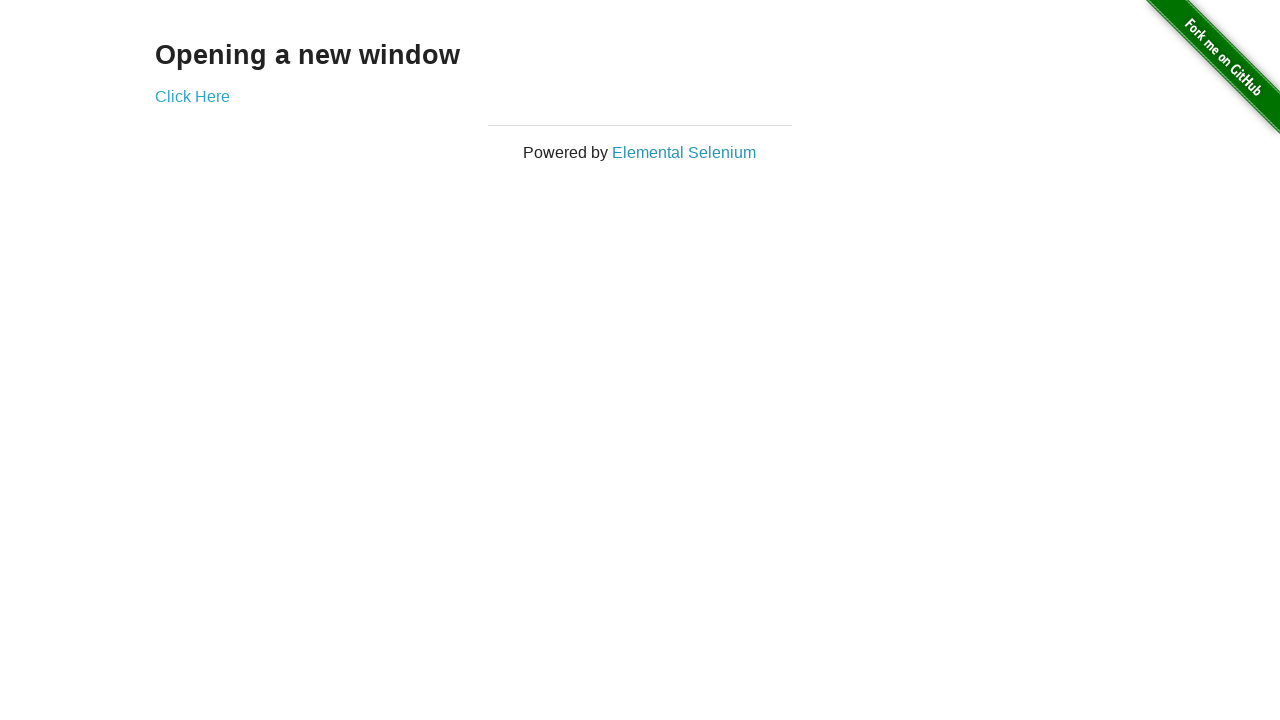

Retrieved text content from second new window
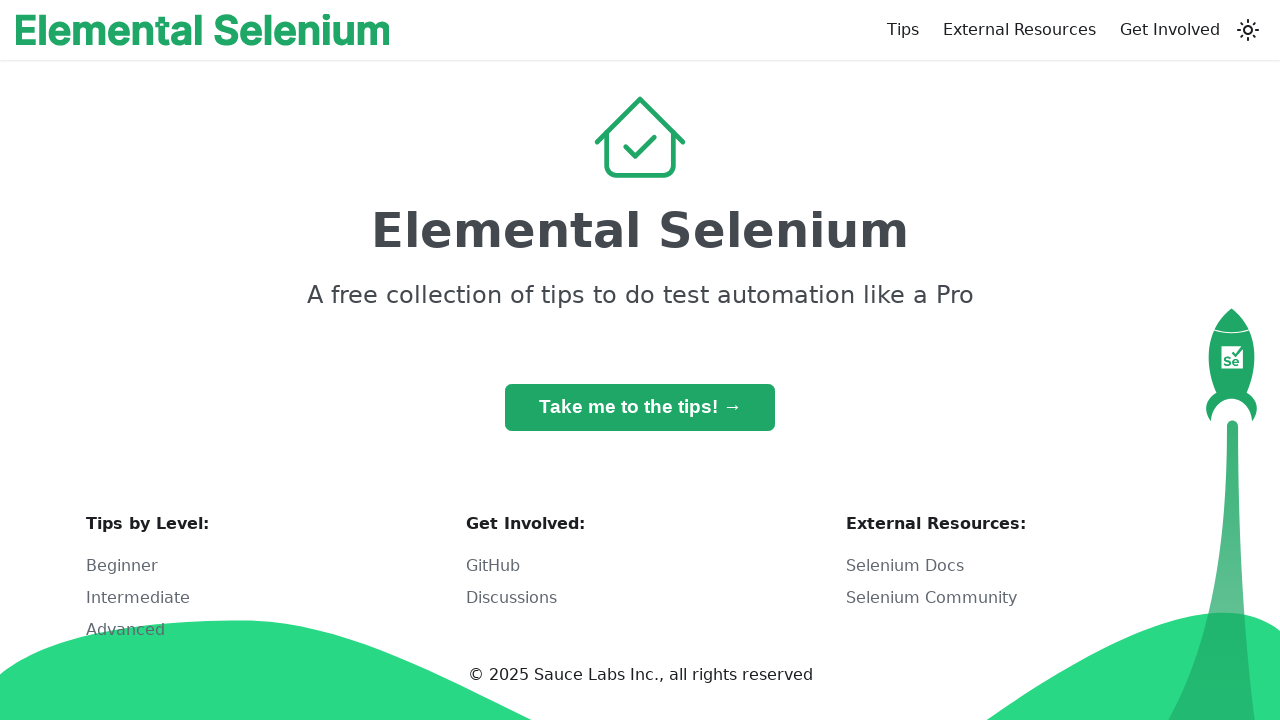

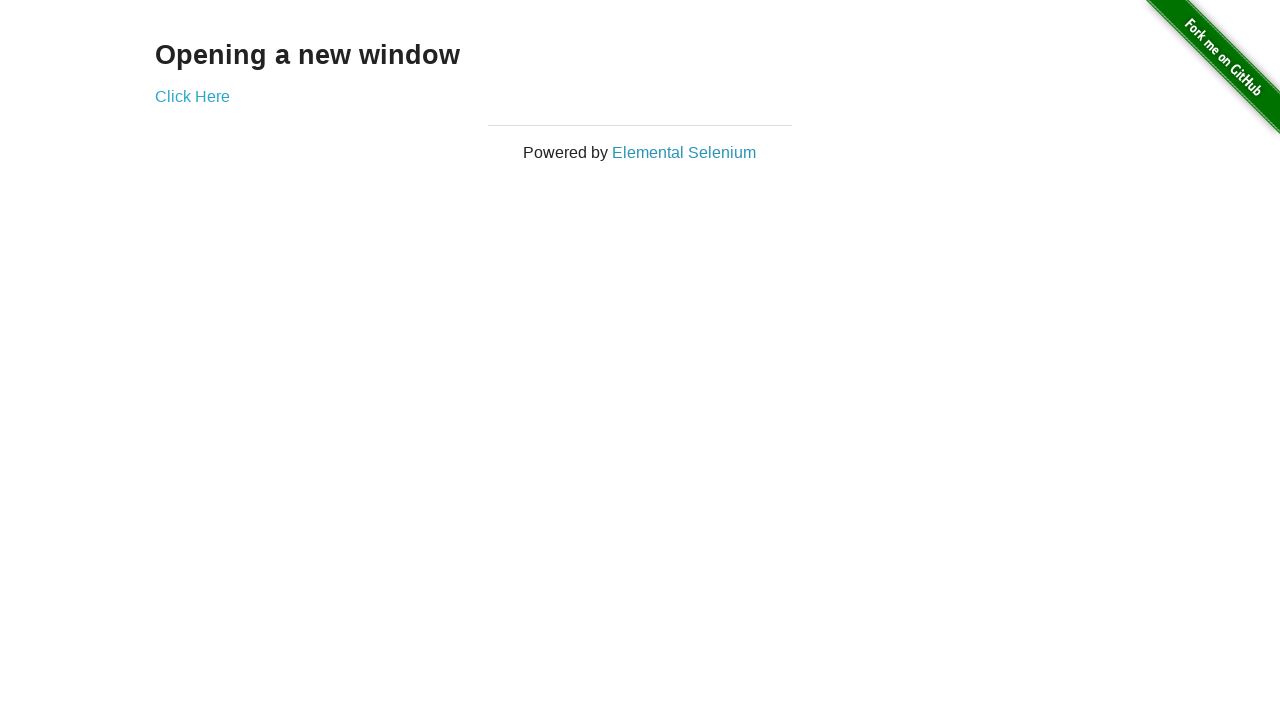